Tests checkbox functionality by checking multiple checkboxes

Starting URL: https://formy-project.herokuapp.com/checkbox

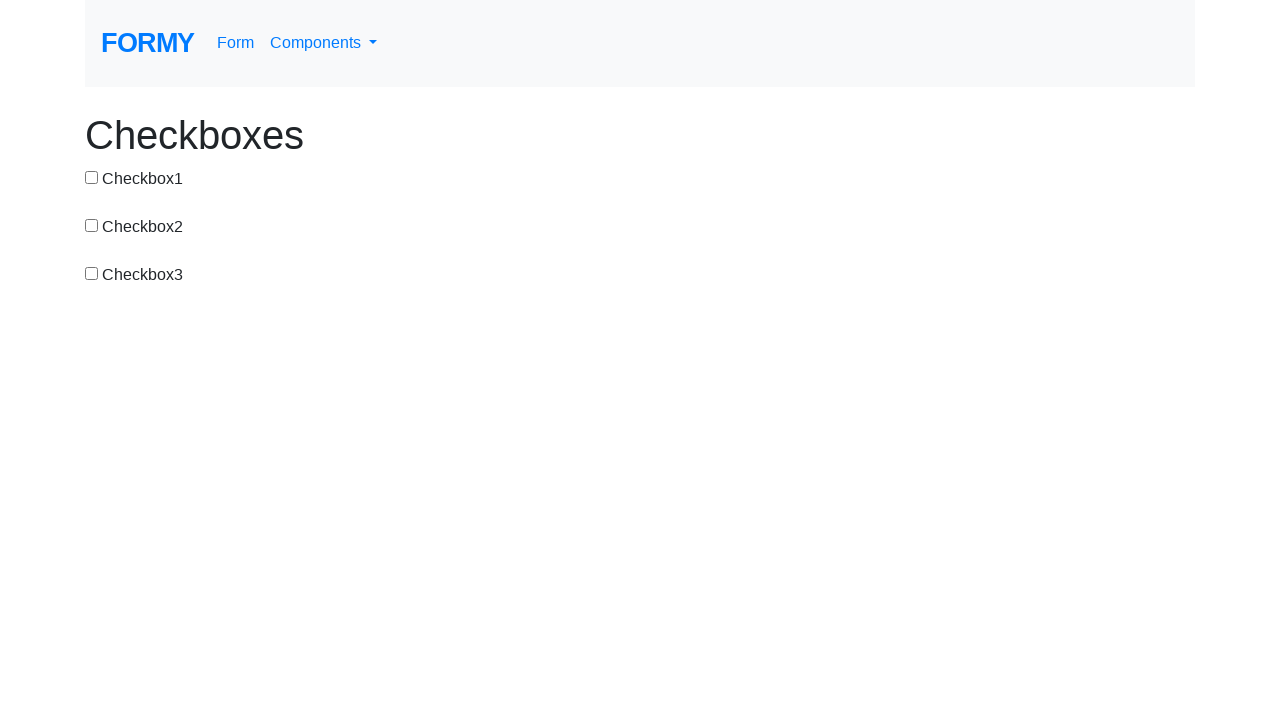

Checked checkbox 1 at (92, 177) on #checkbox-1
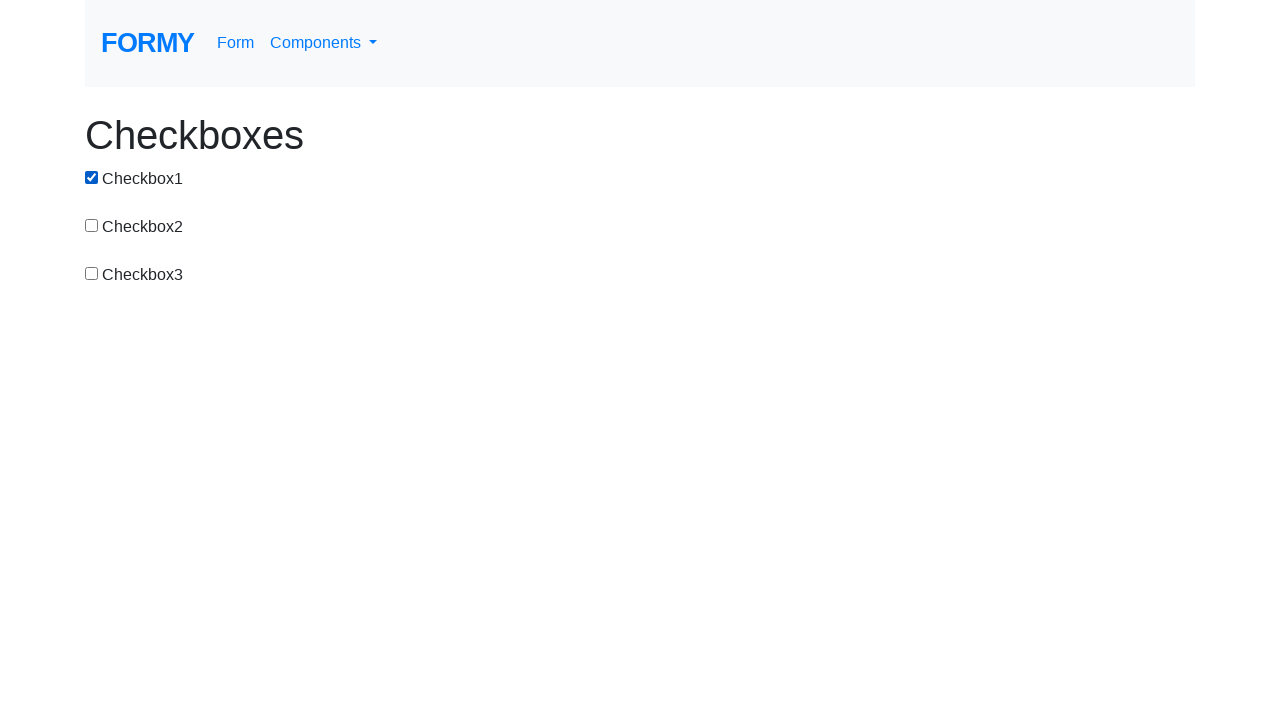

Checked checkbox 2 at (92, 225) on #checkbox-2
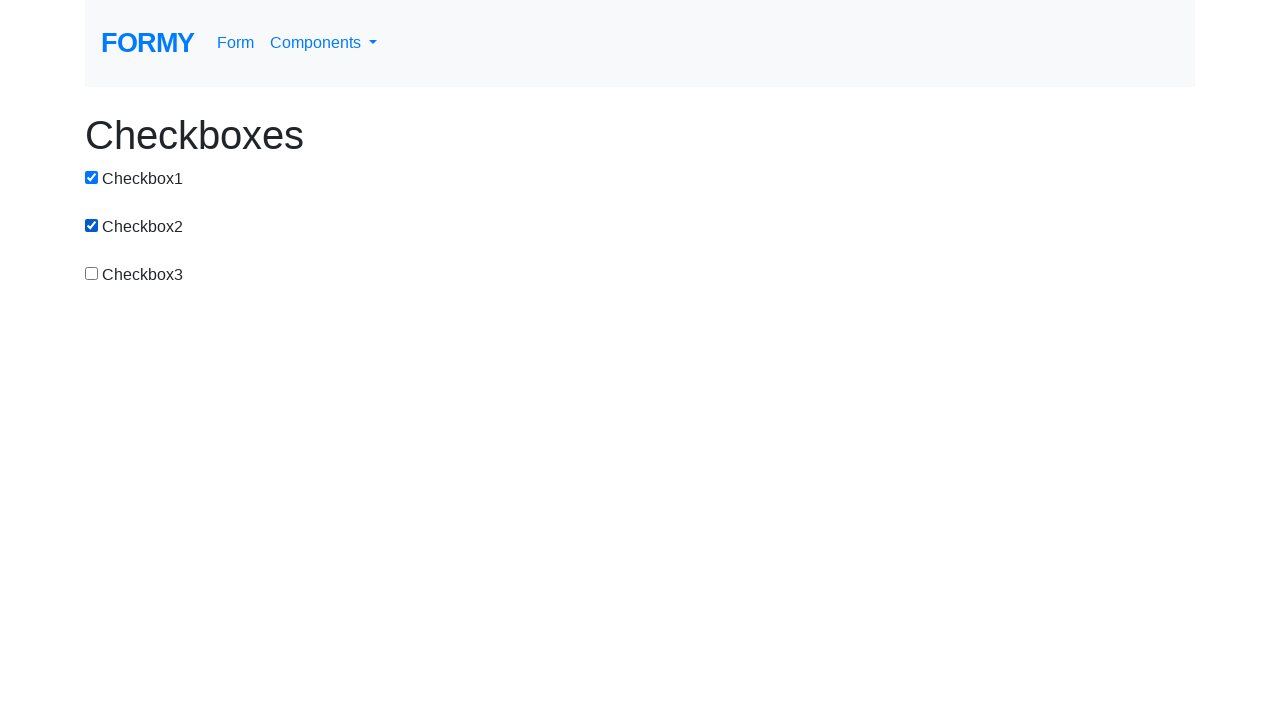

Checked checkbox 3 at (92, 273) on #checkbox-3
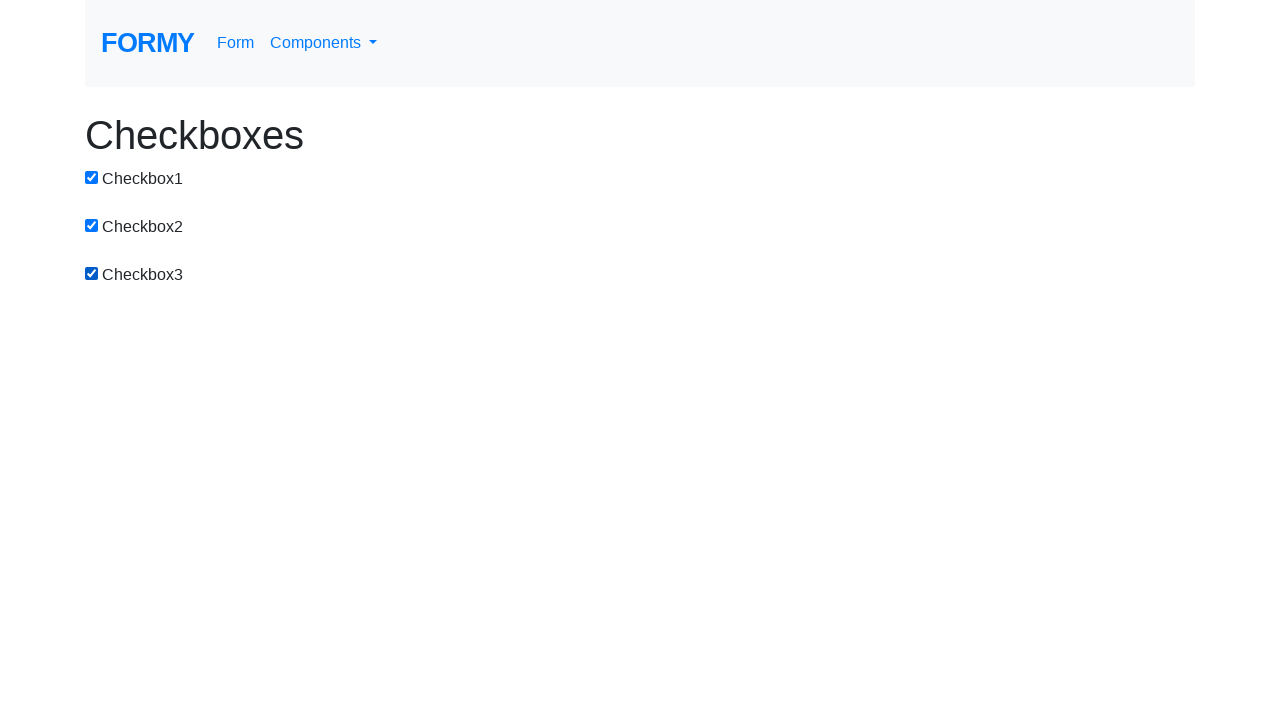

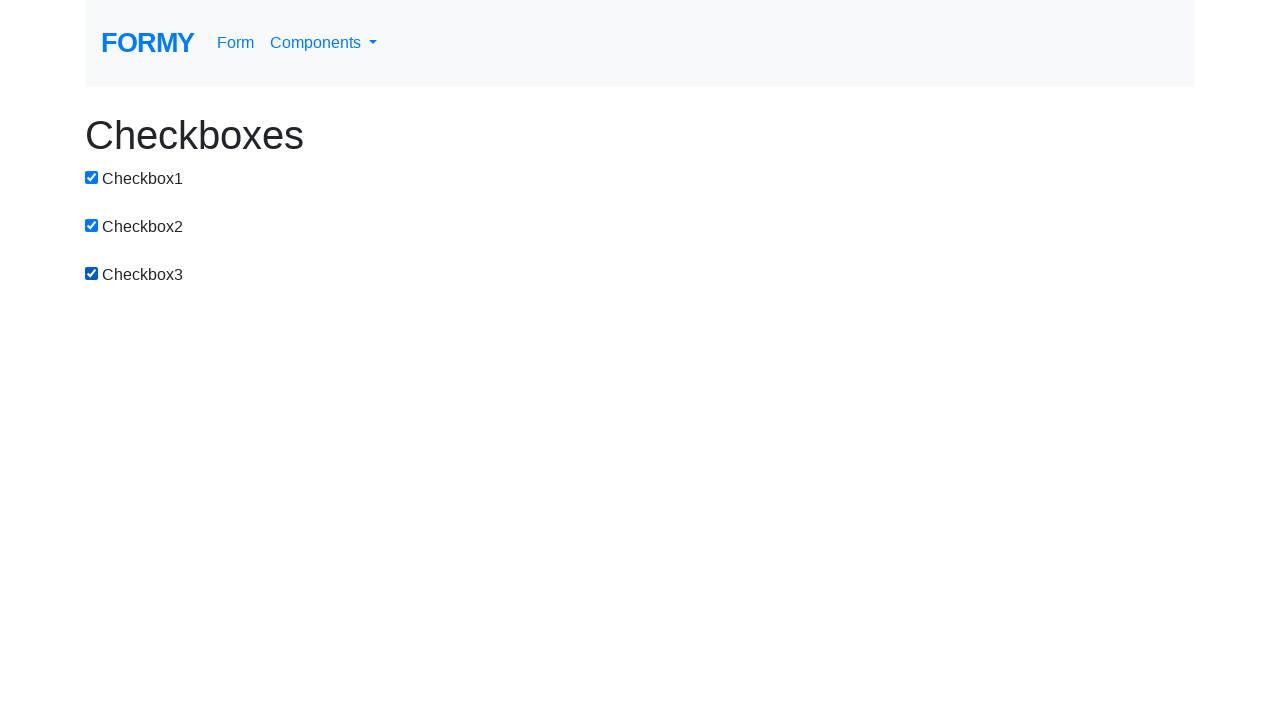